Navigates to a practice login page to verify it loads correctly

Starting URL: https://rahulshettyacademy.com/loginpagePractise/

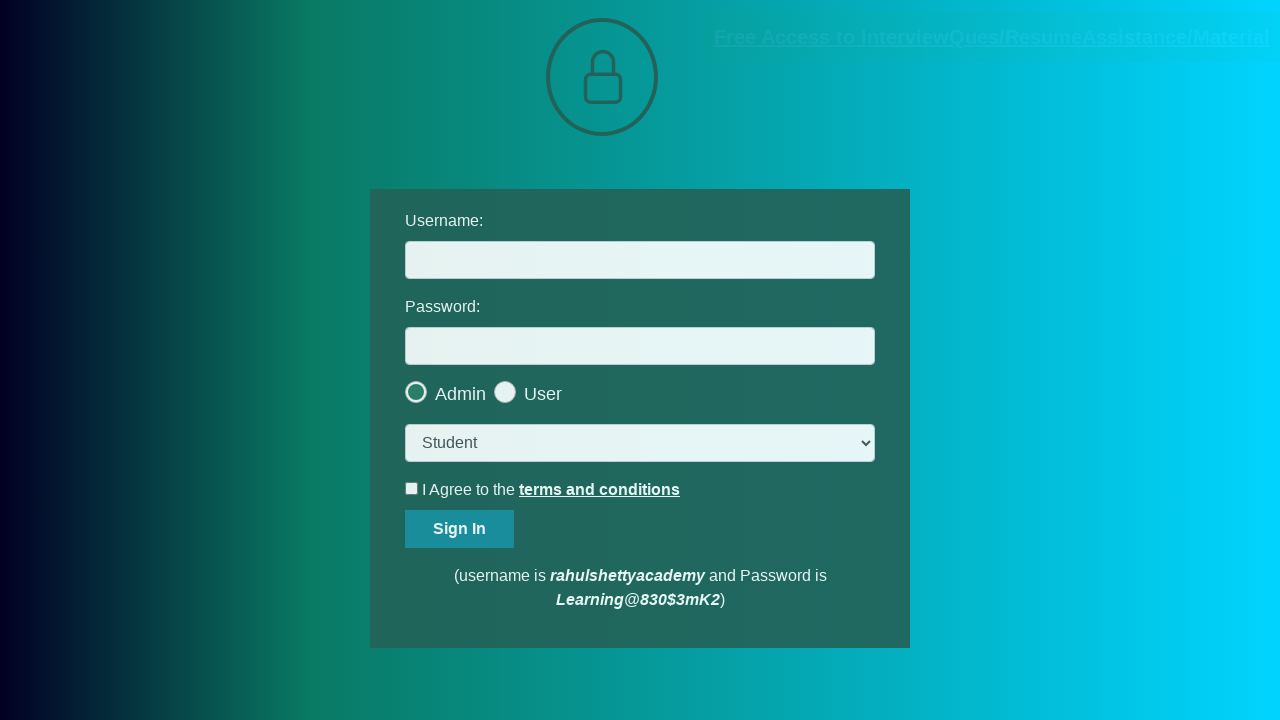

Navigated to practice login page and waited for DOM to load
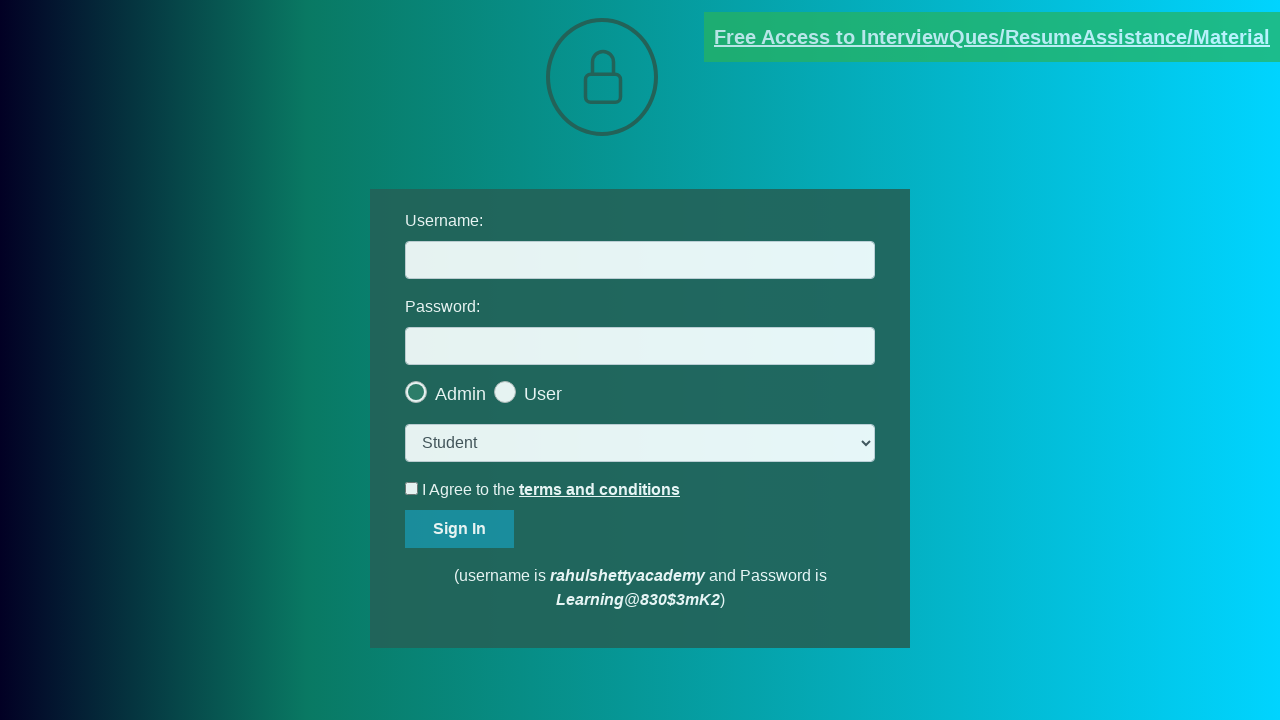

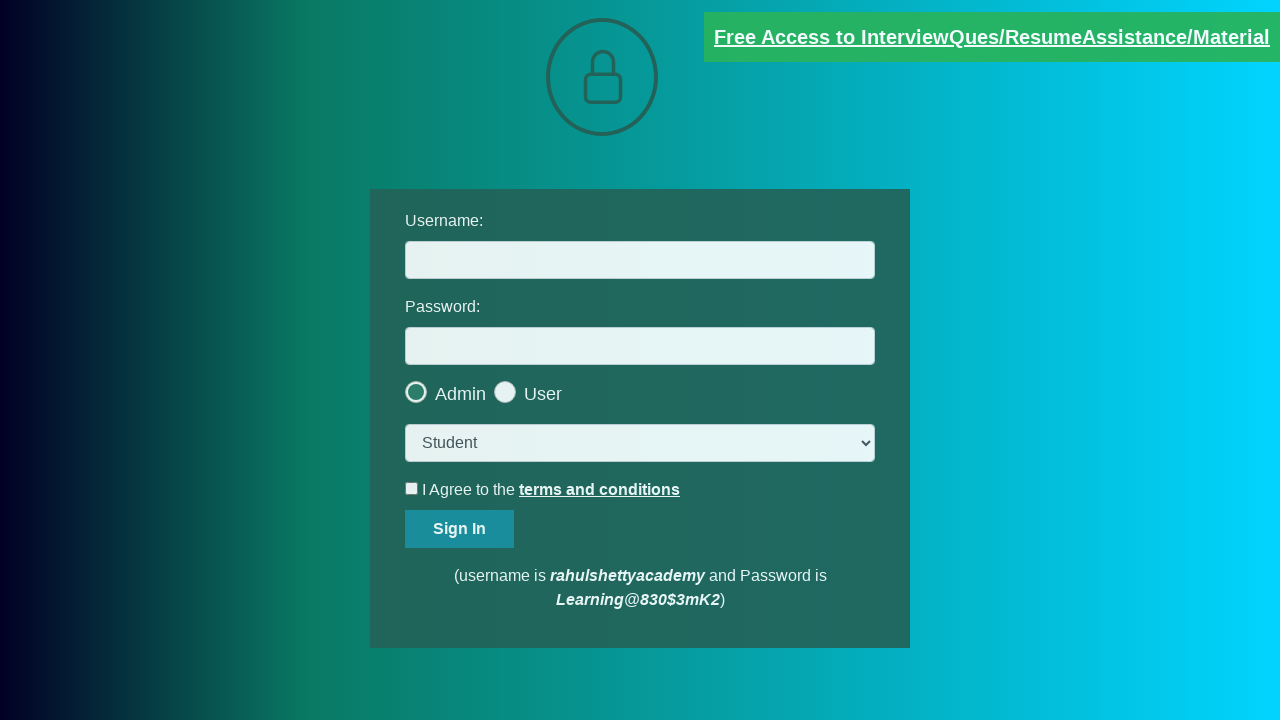